Tests iframe switching by clicking on Selectable link, switching to the demo frame using frame index, selecting Item 4, then switching back to main content and clicking the logo.

Starting URL: https://jqueryui.com/

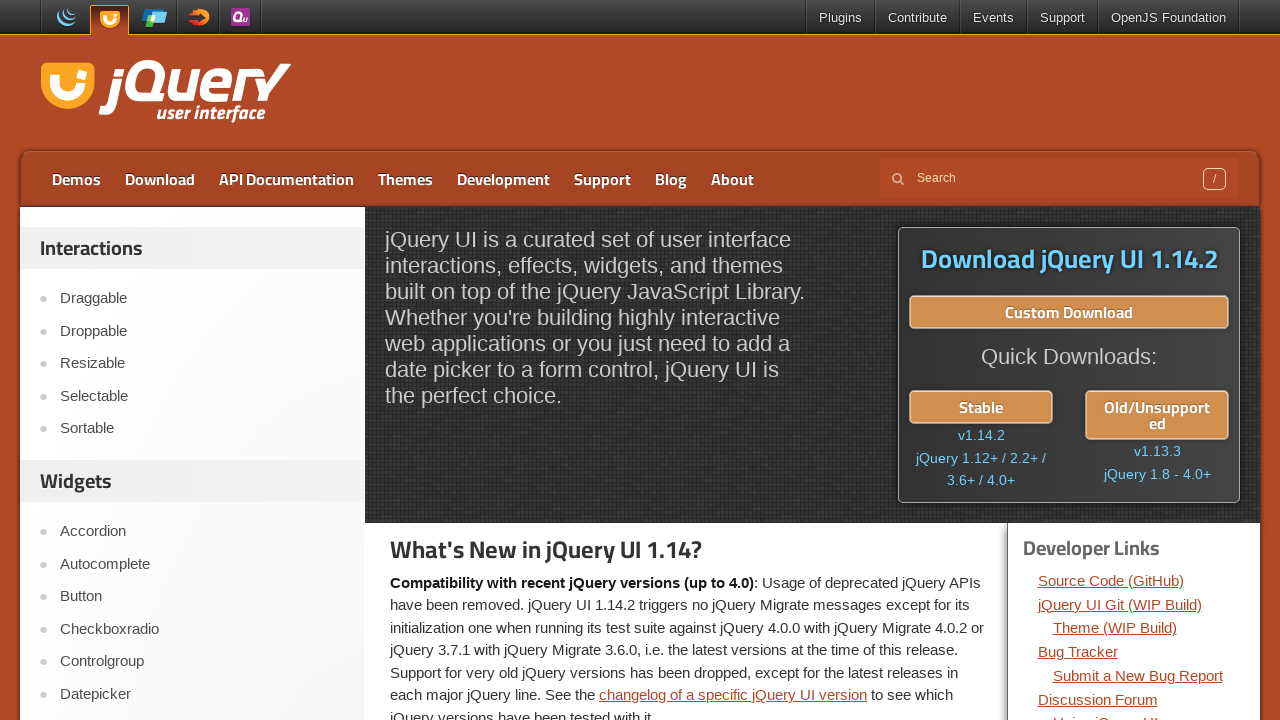

Clicked on Selectable link at (202, 396) on text=Selectable
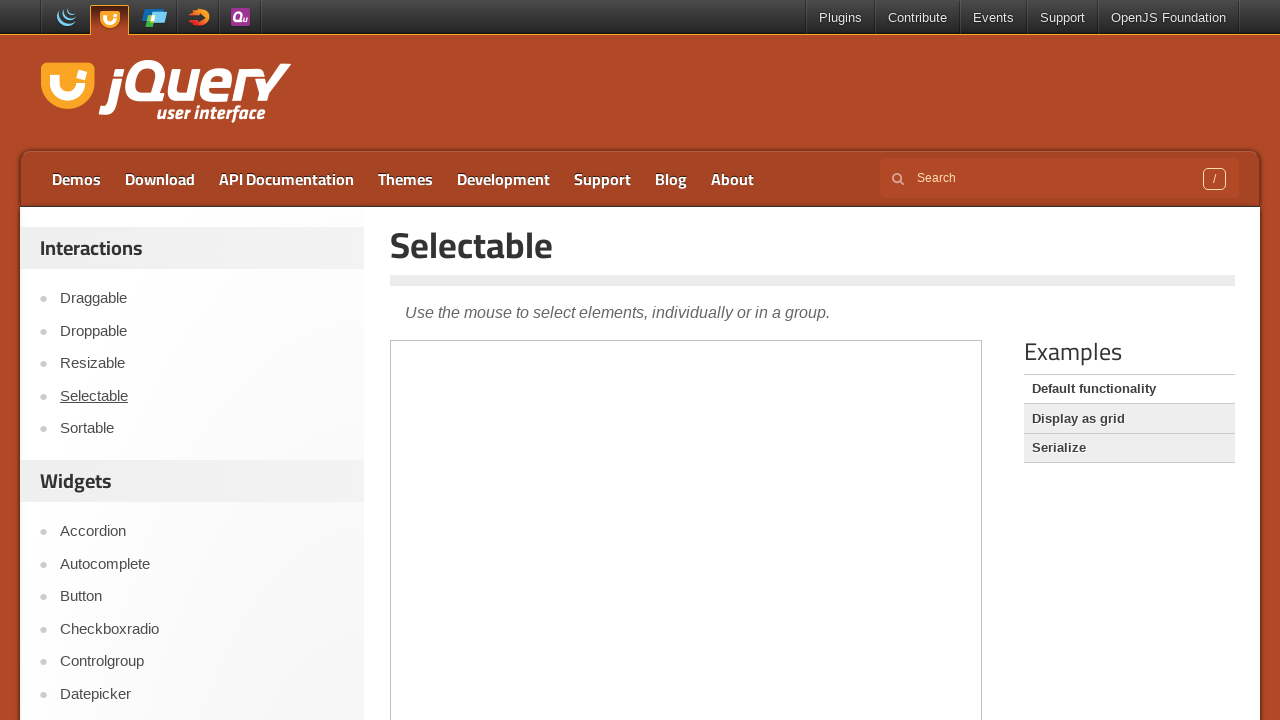

Located demo frame using frame_locator
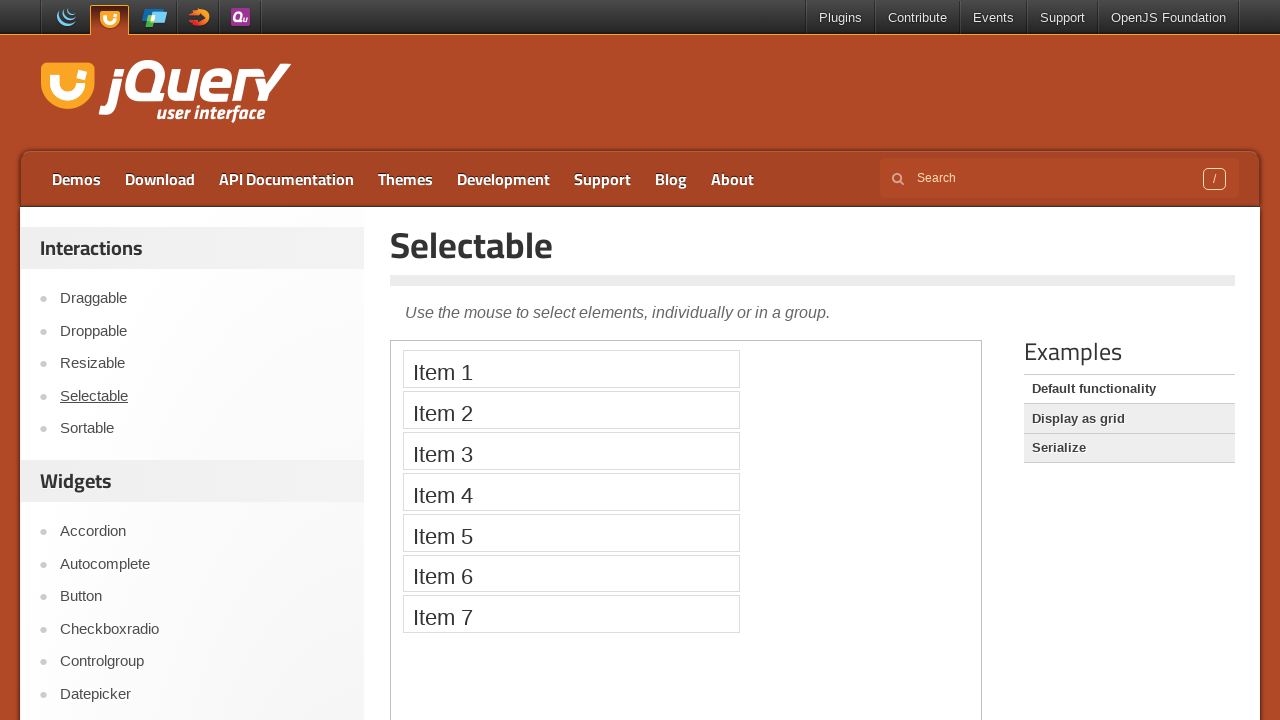

Clicked on Item 4 inside the demo frame at (571, 492) on iframe.demo-frame >> internal:control=enter-frame >> xpath=//li[text()='Item 4']
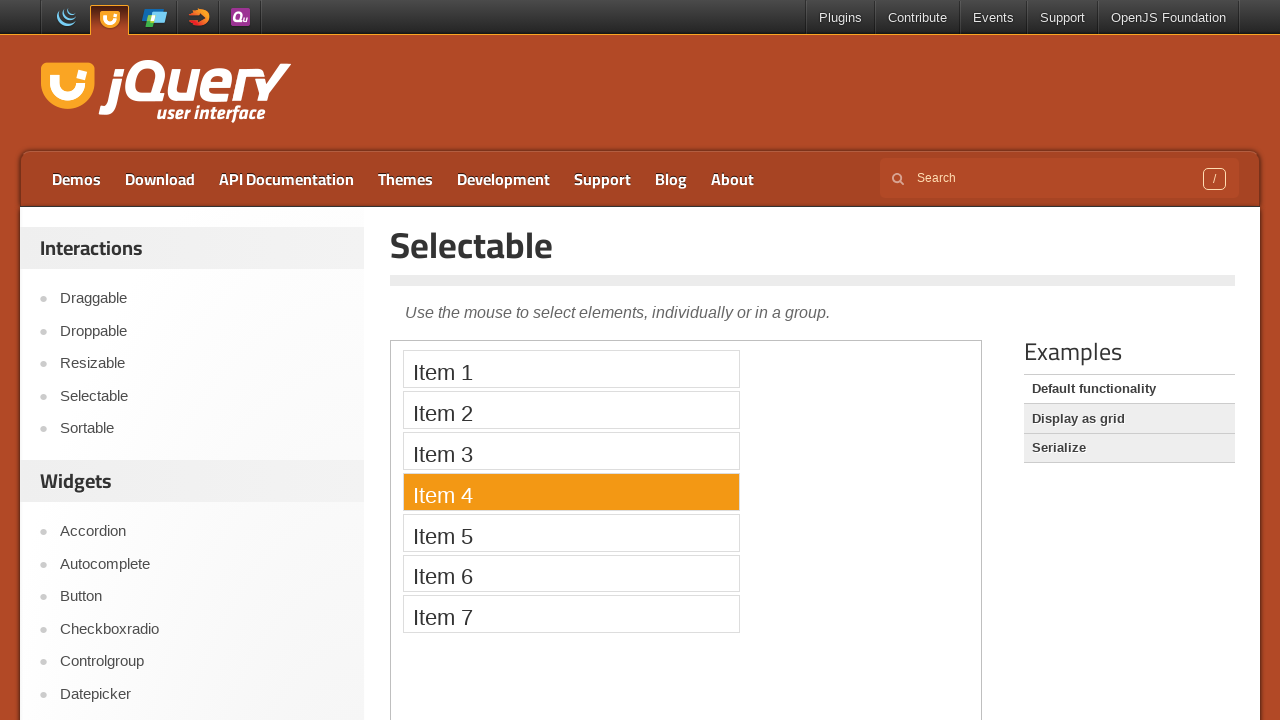

Clicked on logo to return to main content at (162, 93) on .logo
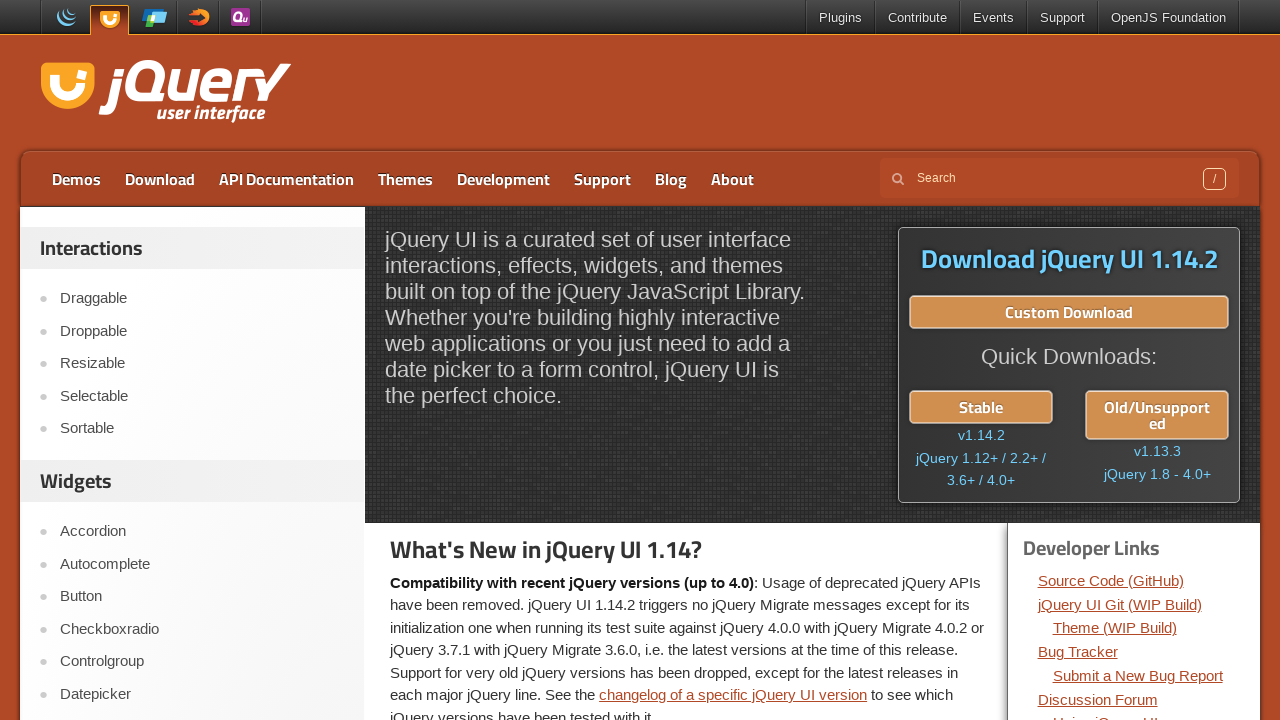

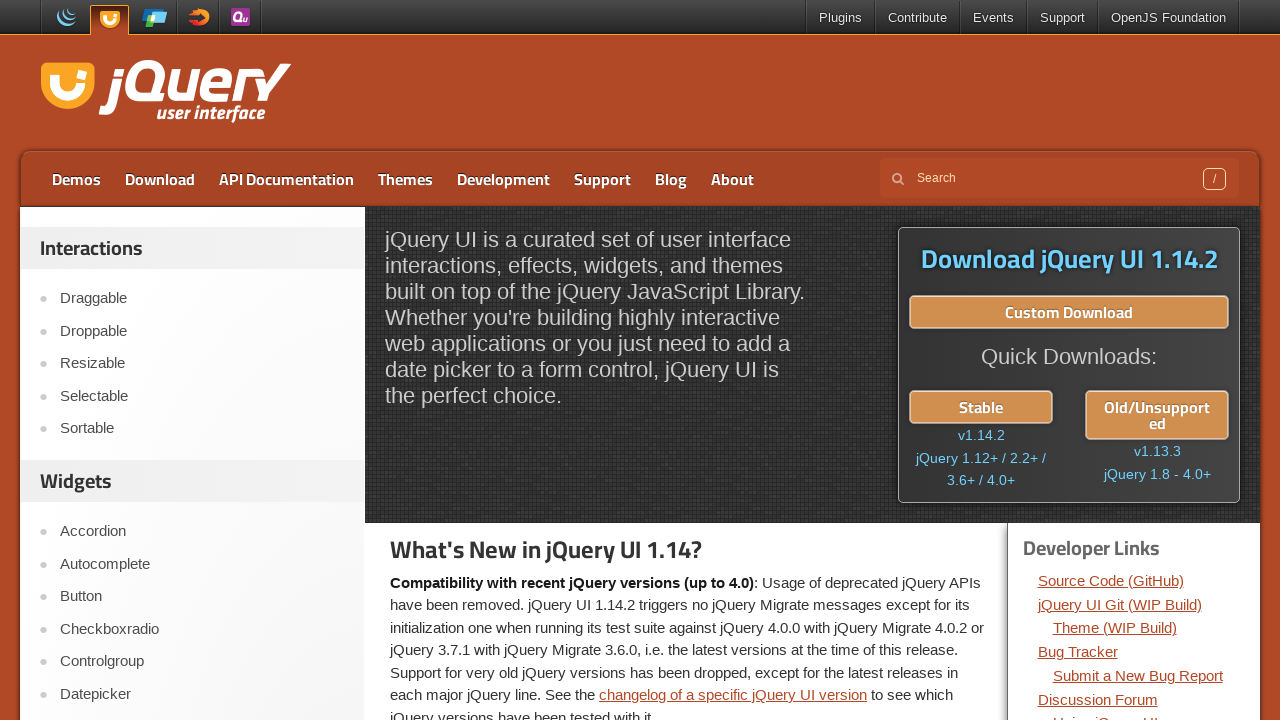